Tests JavaScript confirmation alert handling by clicking a button to trigger an alert and then accepting it

Starting URL: http://www.tizag.com/javascriptT/javascriptalert.php

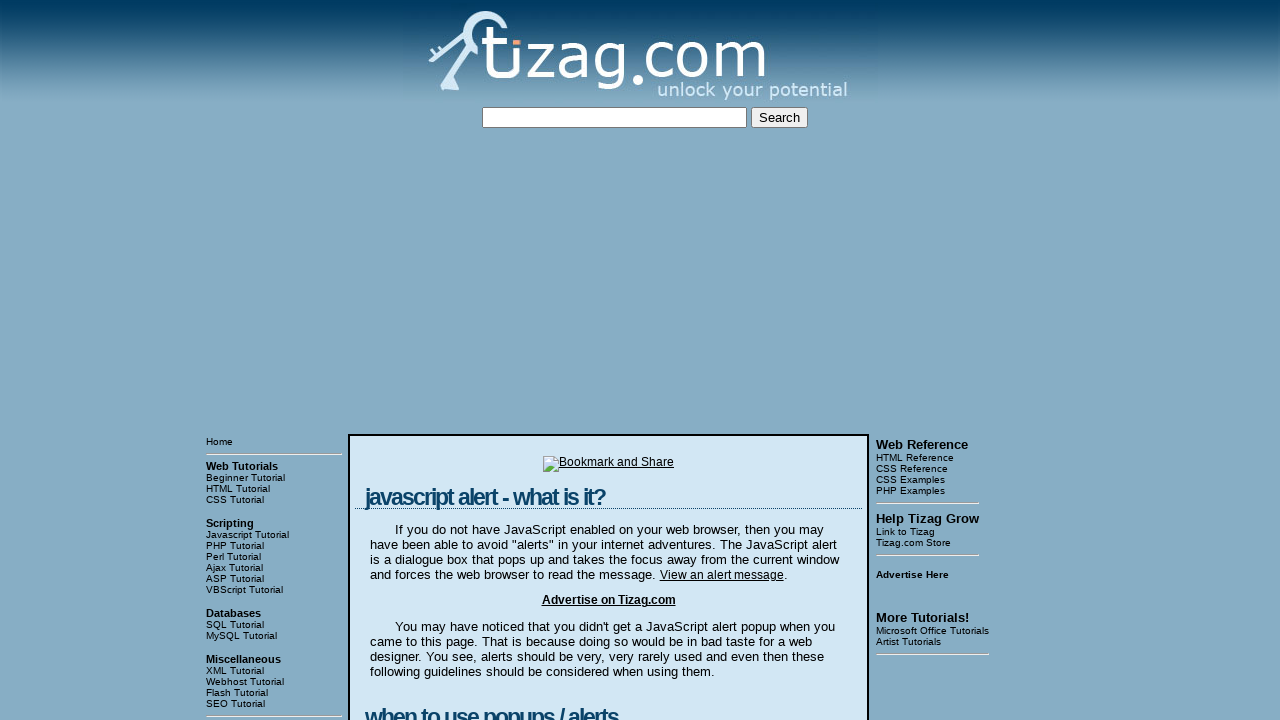

Clicked the Confirmation Alert button to trigger the alert at (428, 361) on input[value='Confirmation Alert']
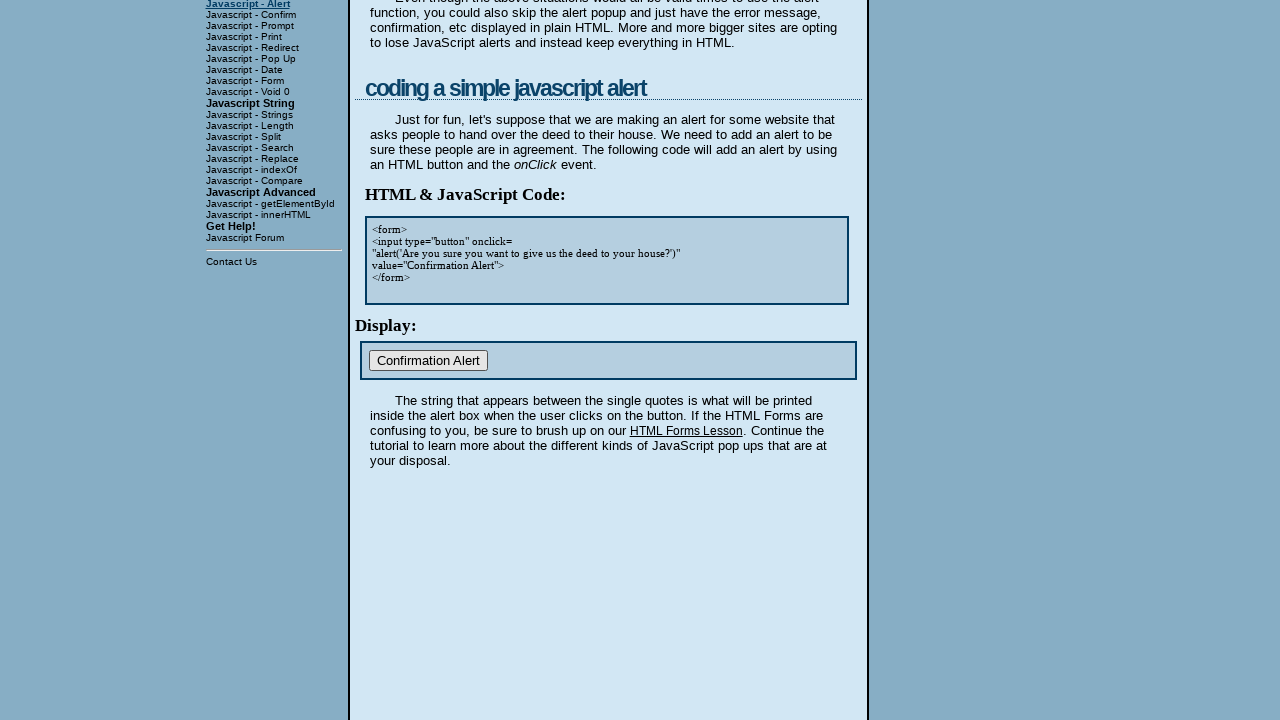

Set up dialog handler to accept confirmation alert
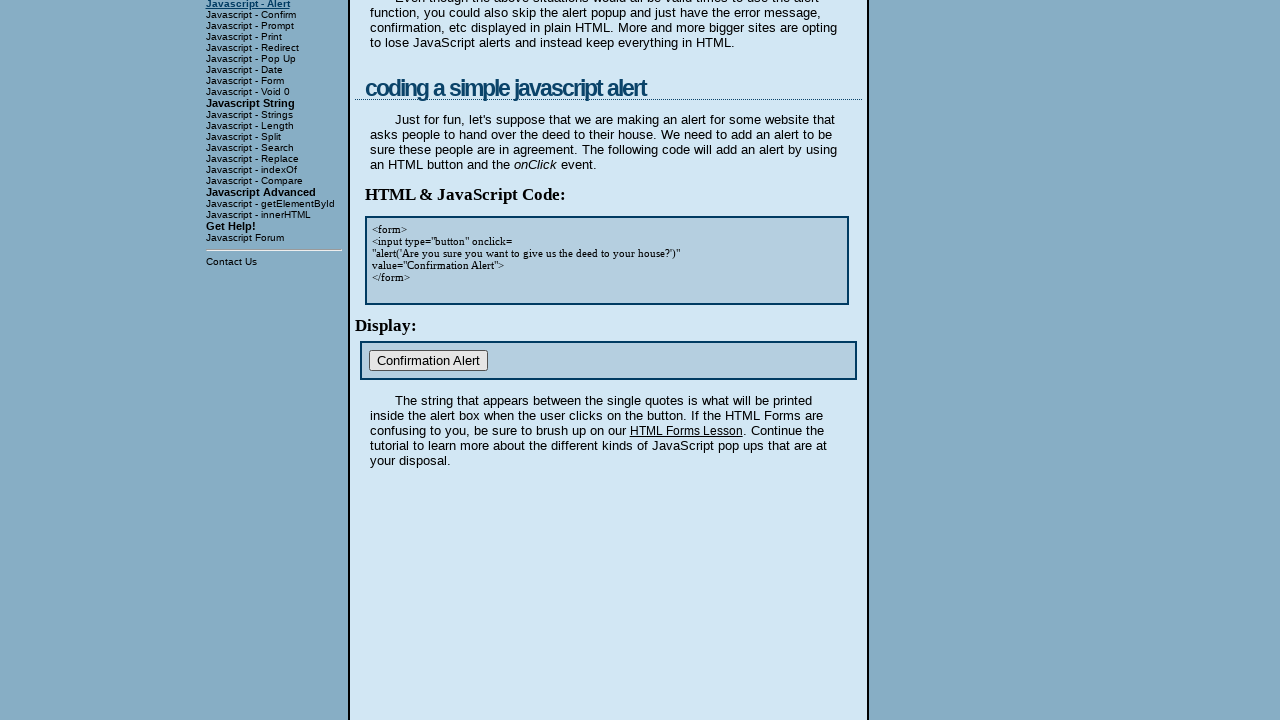

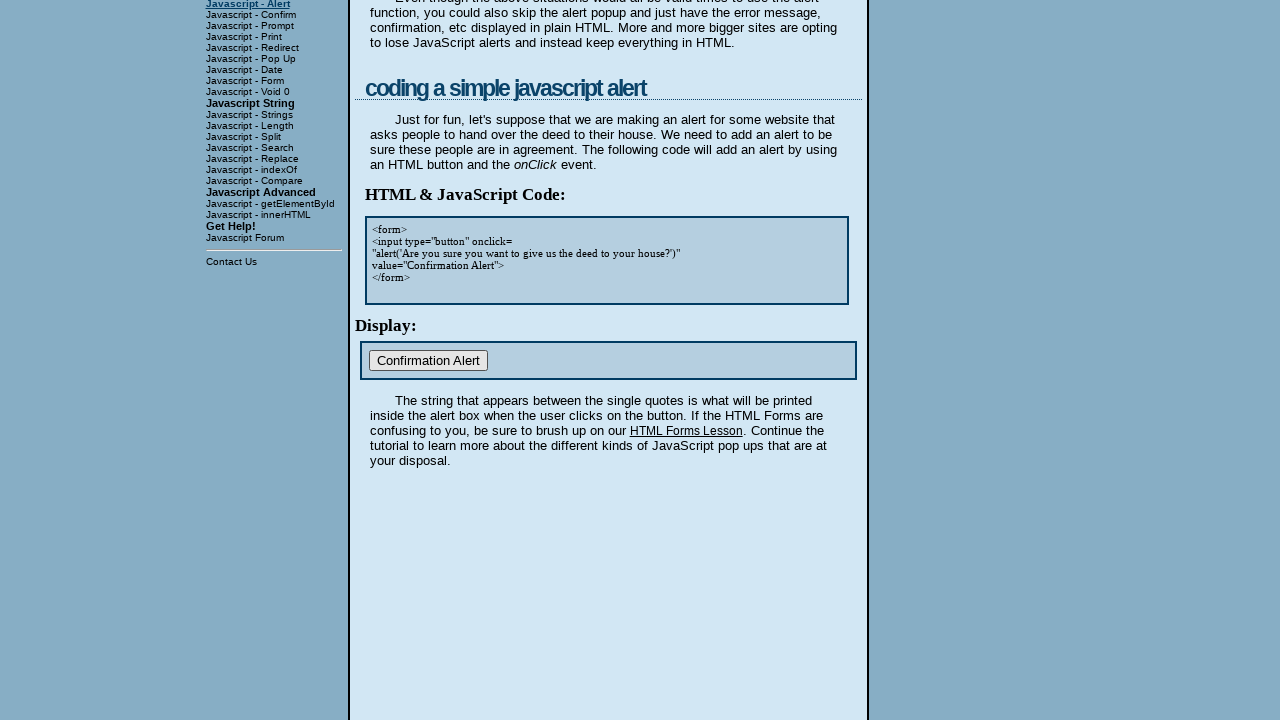